Clicks the "Community Guidelines" link in the footer and verifies navigation to the /community_guidelines page

Starting URL: https://scratch.mit.edu

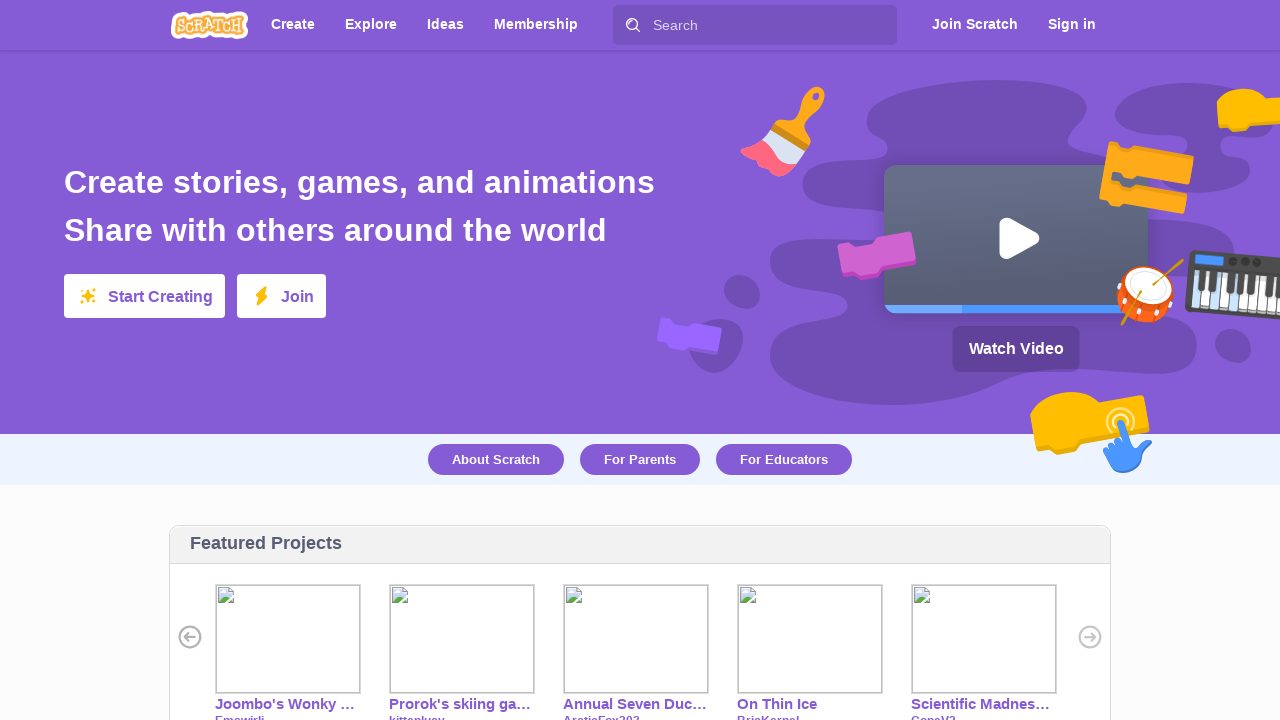

Footer element loaded
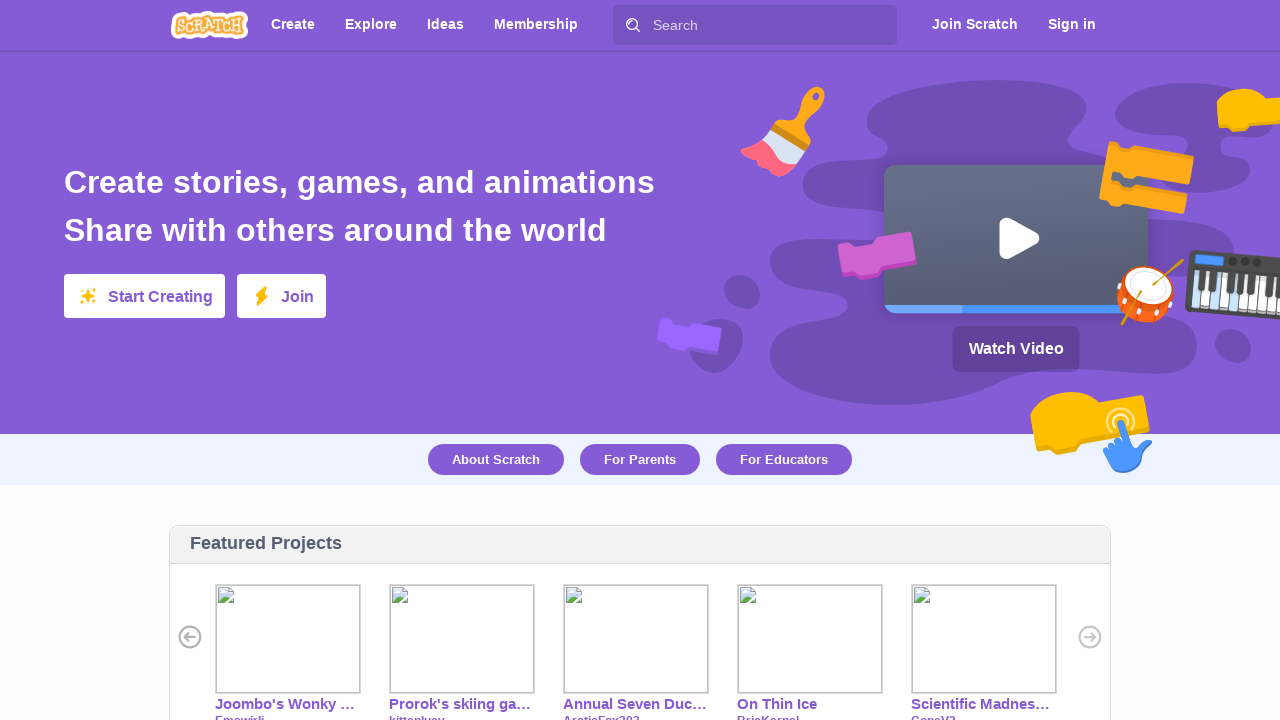

Clicked 'Community Guidelines' link in footer at (431, 486) on #footer >> text=Community Guidelines
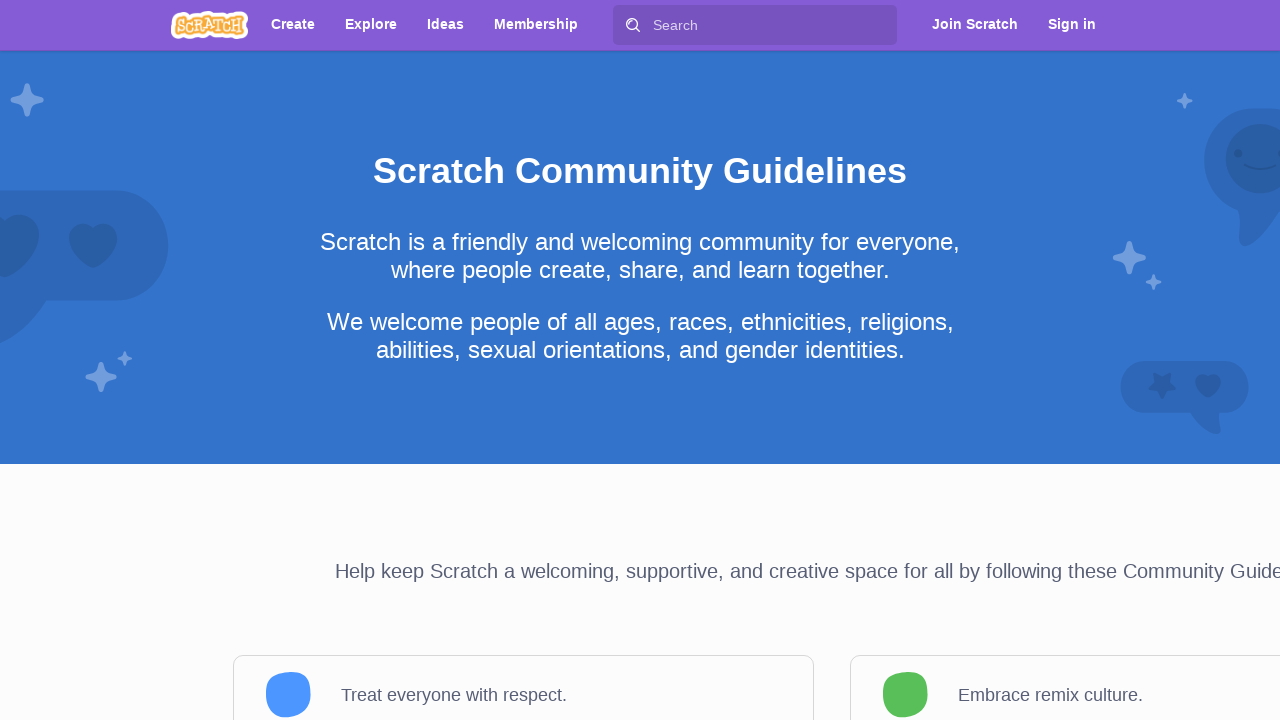

Navigated to /community_guidelines page
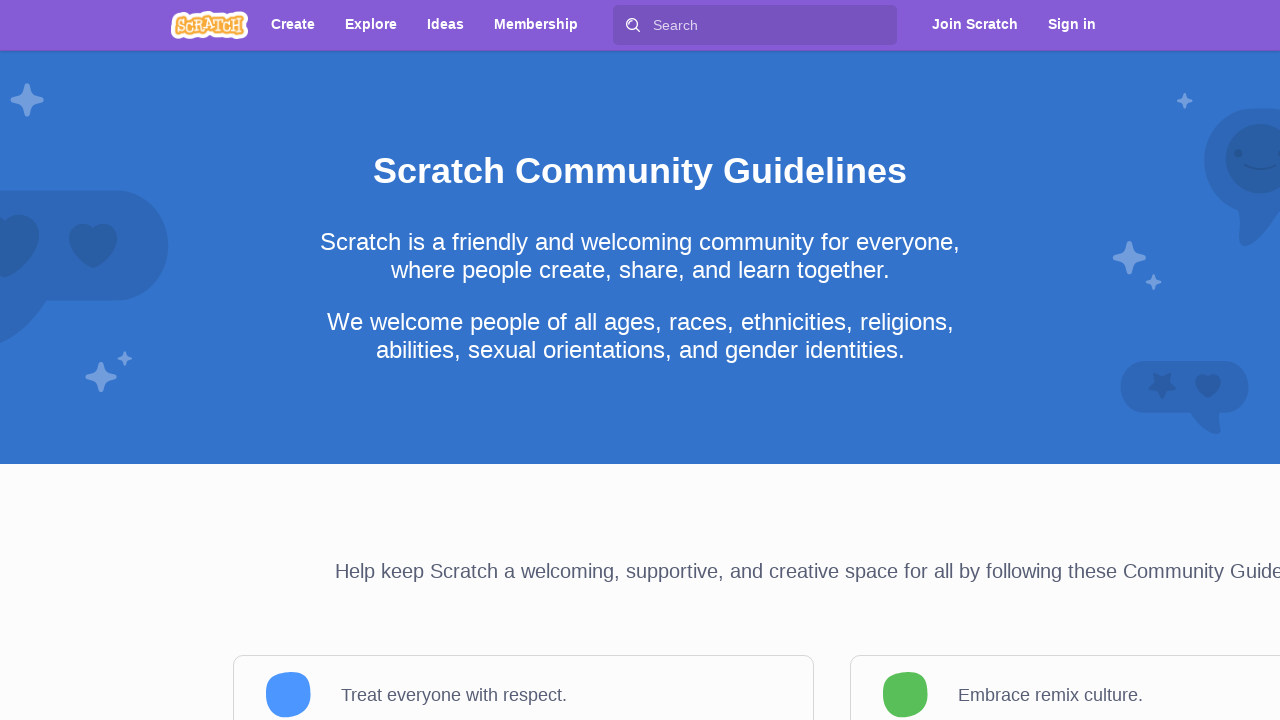

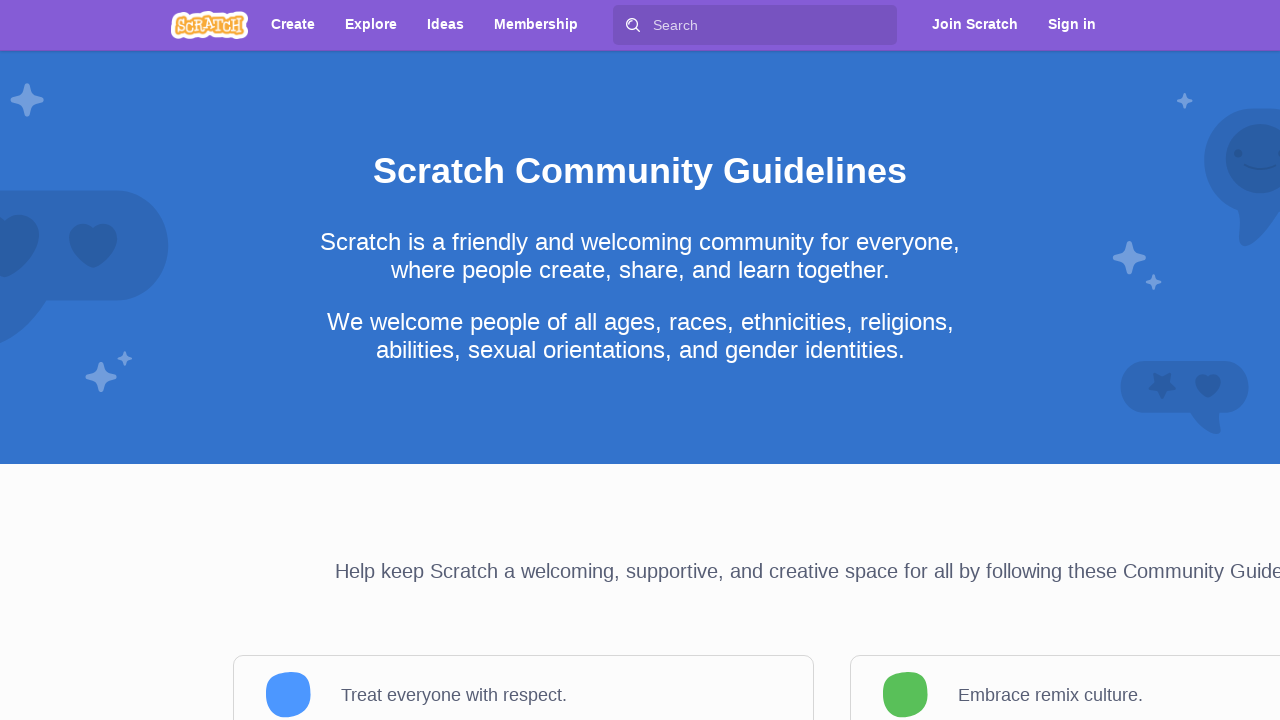